Tests relative locator functionality by interacting with form elements using their positional relationships to other elements on the page

Starting URL: https://rahulshettyacademy.com/angularpractice/

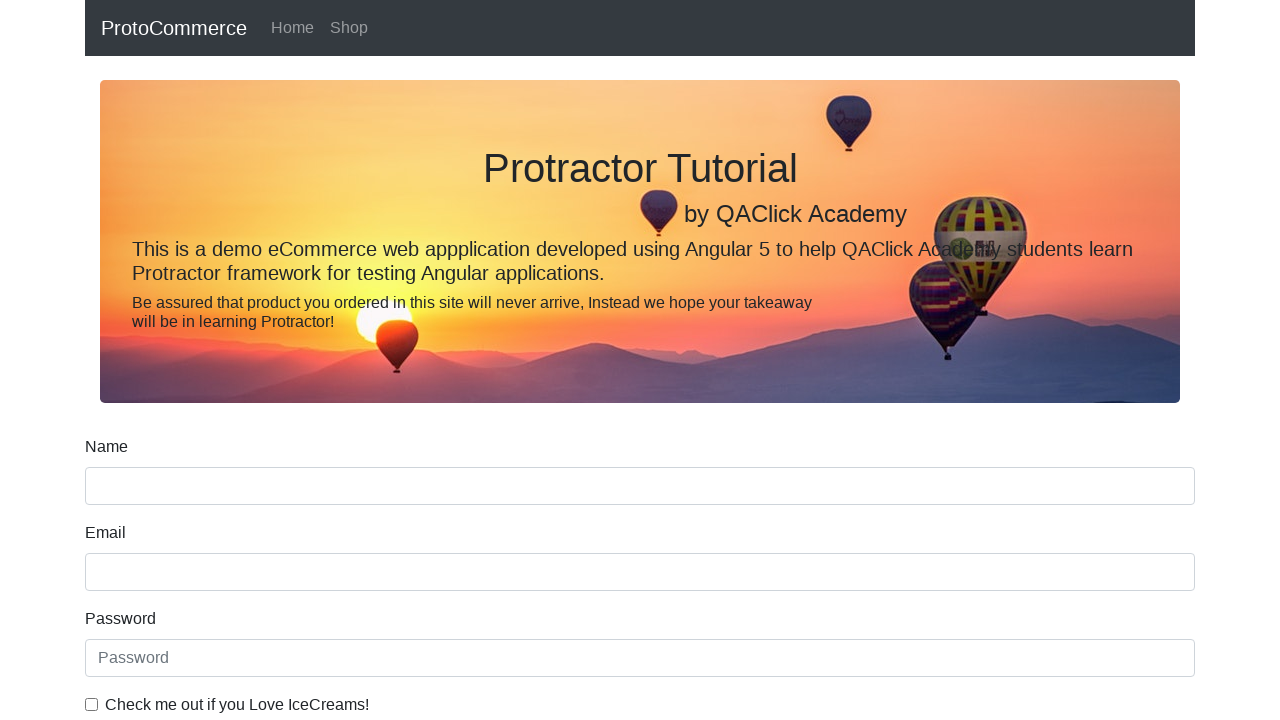

Located first form control element (name input field)
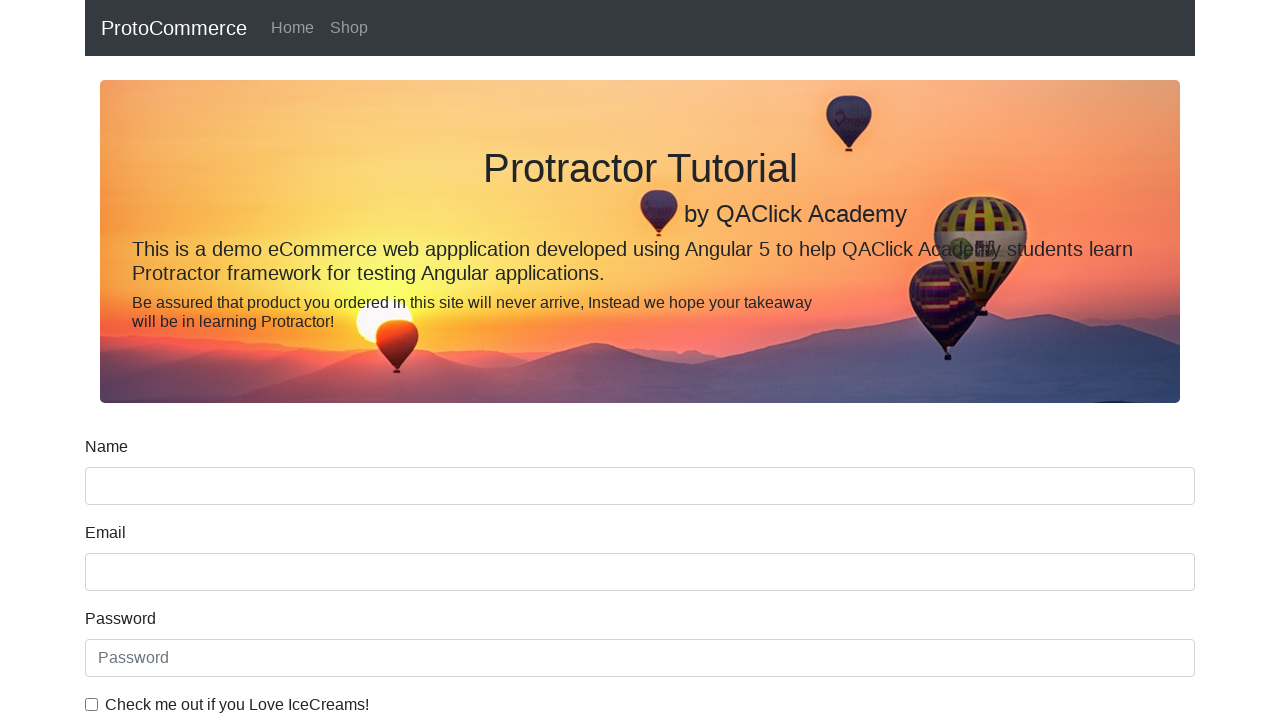

Located label element above the name input field using relative locator
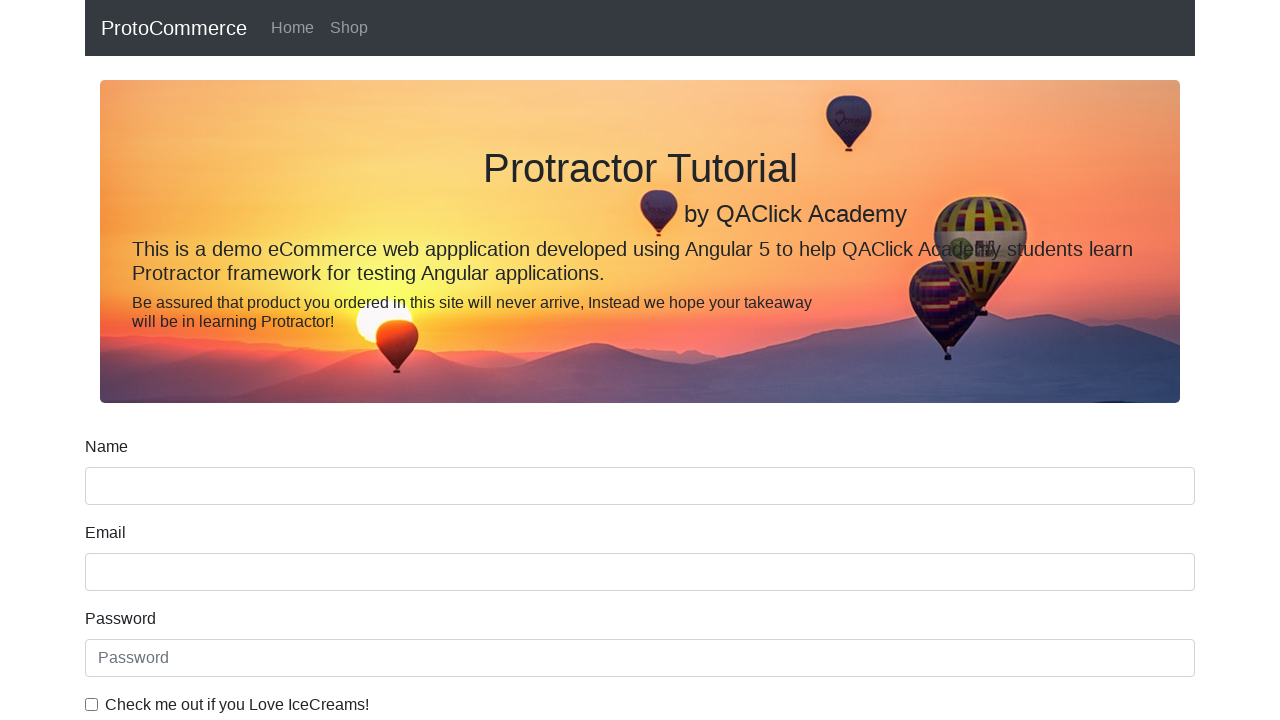

Printed text content of label above name input field
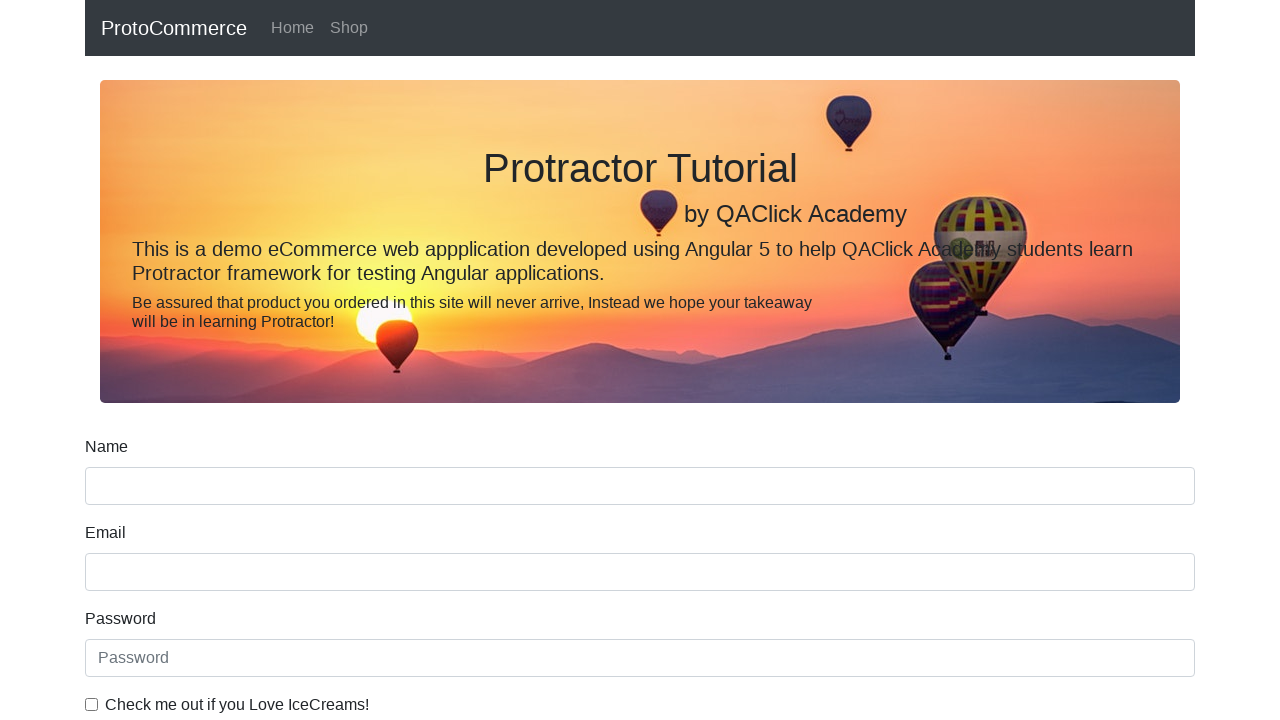

Located Date of Birth label element
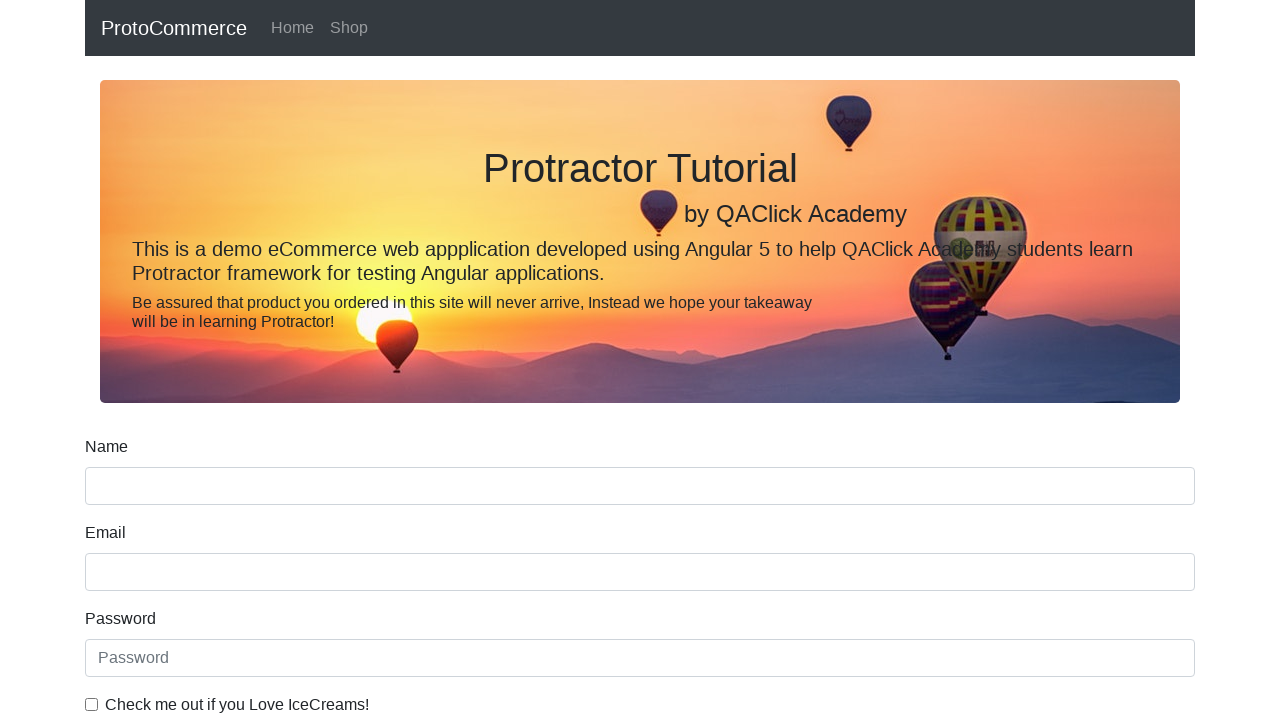

Clicked date input field below Date of Birth label at (640, 412) on input[name='bday']
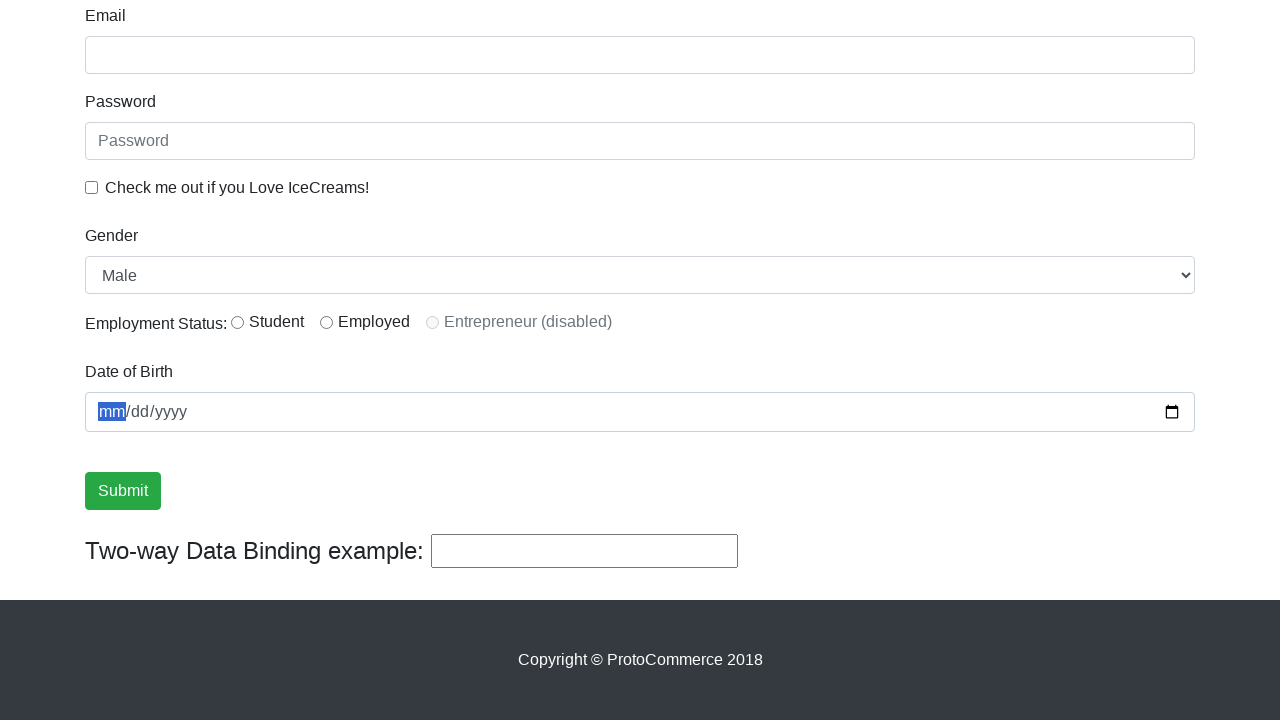

Located ice cream checkbox label
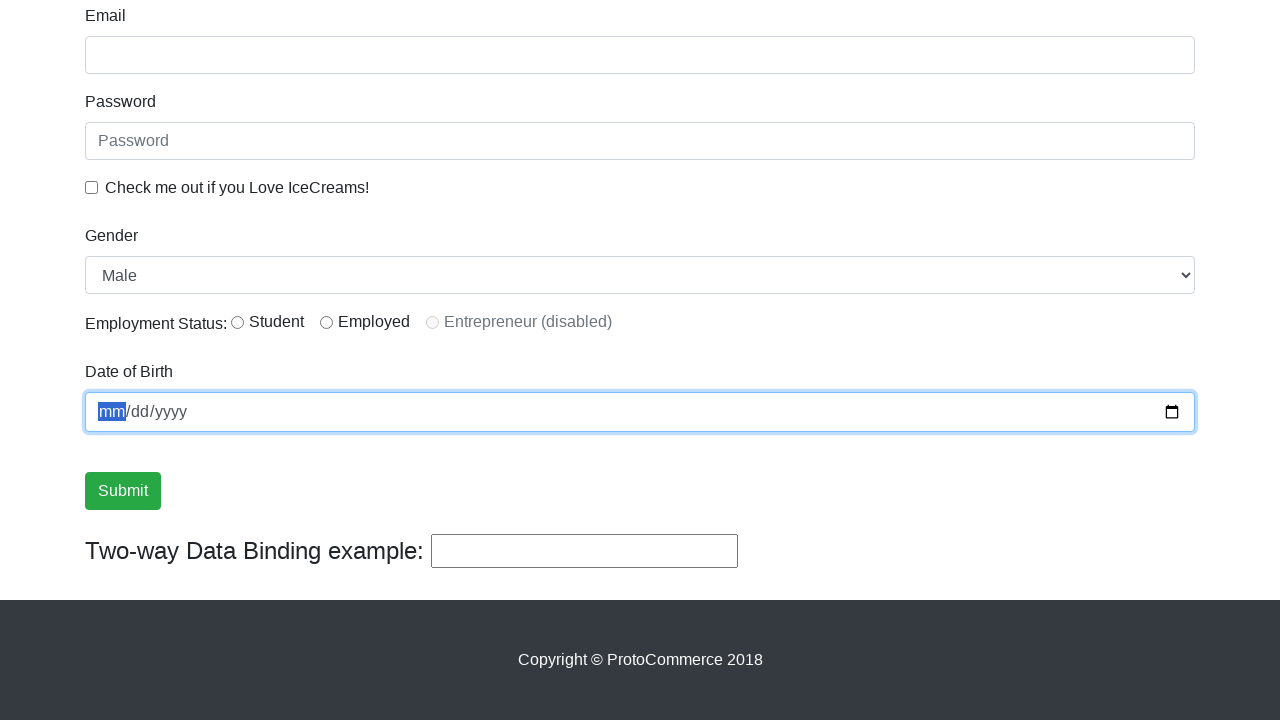

Clicked ice cream checkbox to the left of label at (92, 187) on #exampleCheck1
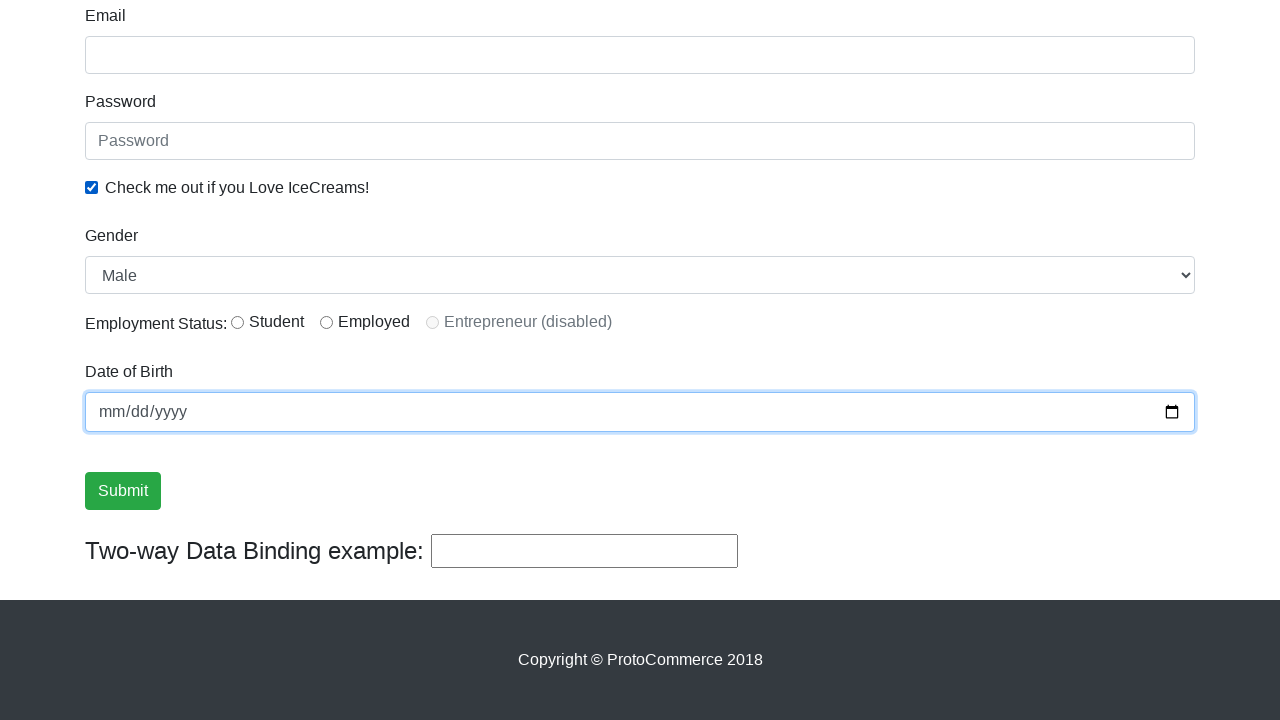

Located radio button with value 'option1'
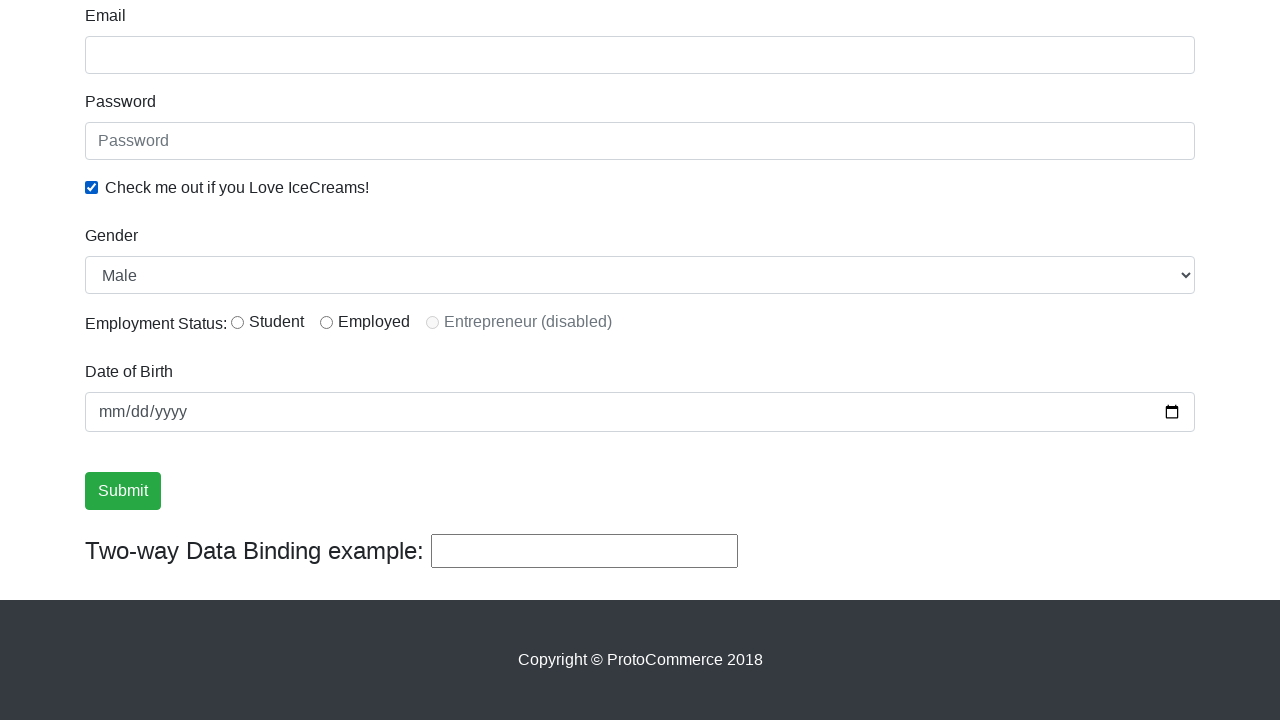

Located and retrieved text from label to the right of radio button (Student)
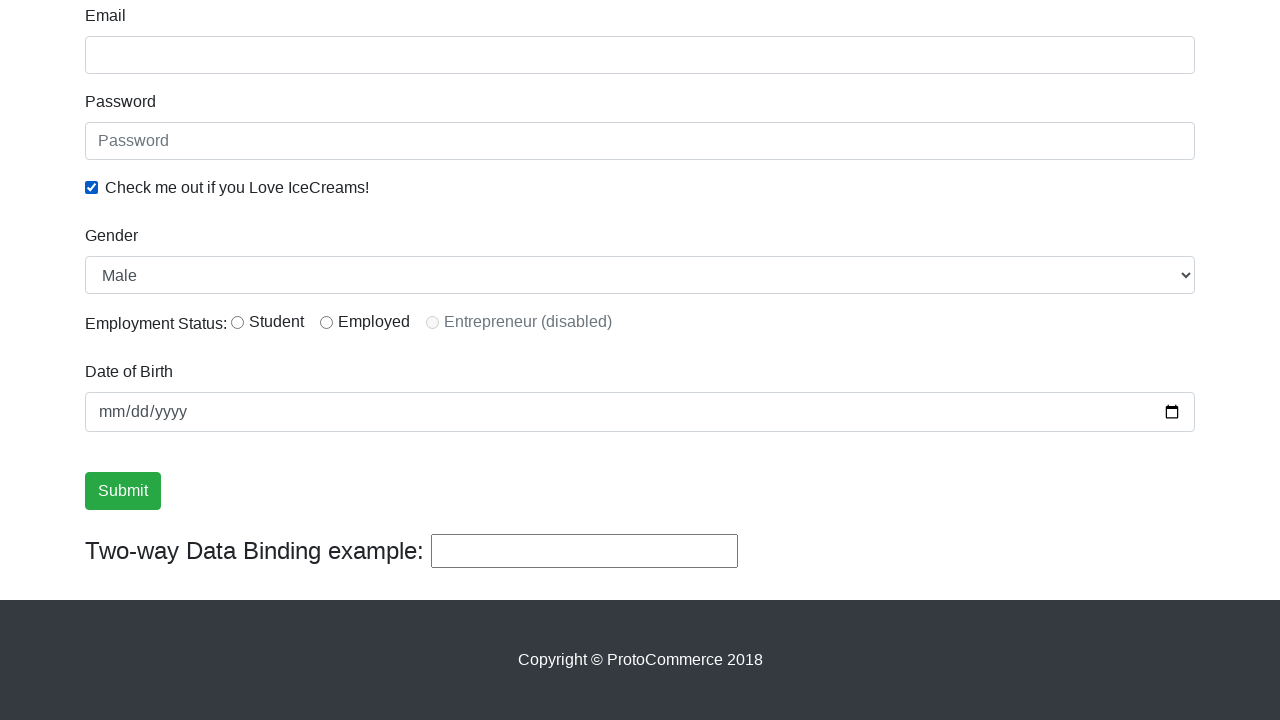

Printed text content of label to the right of radio button
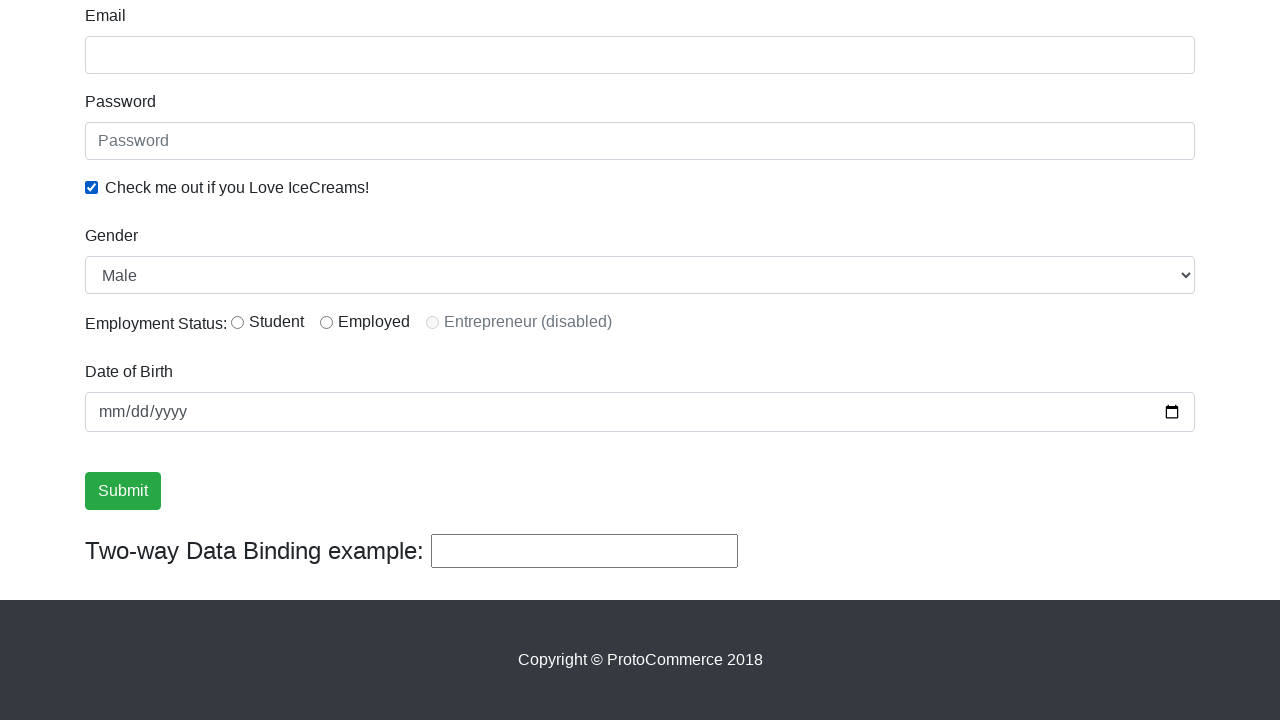

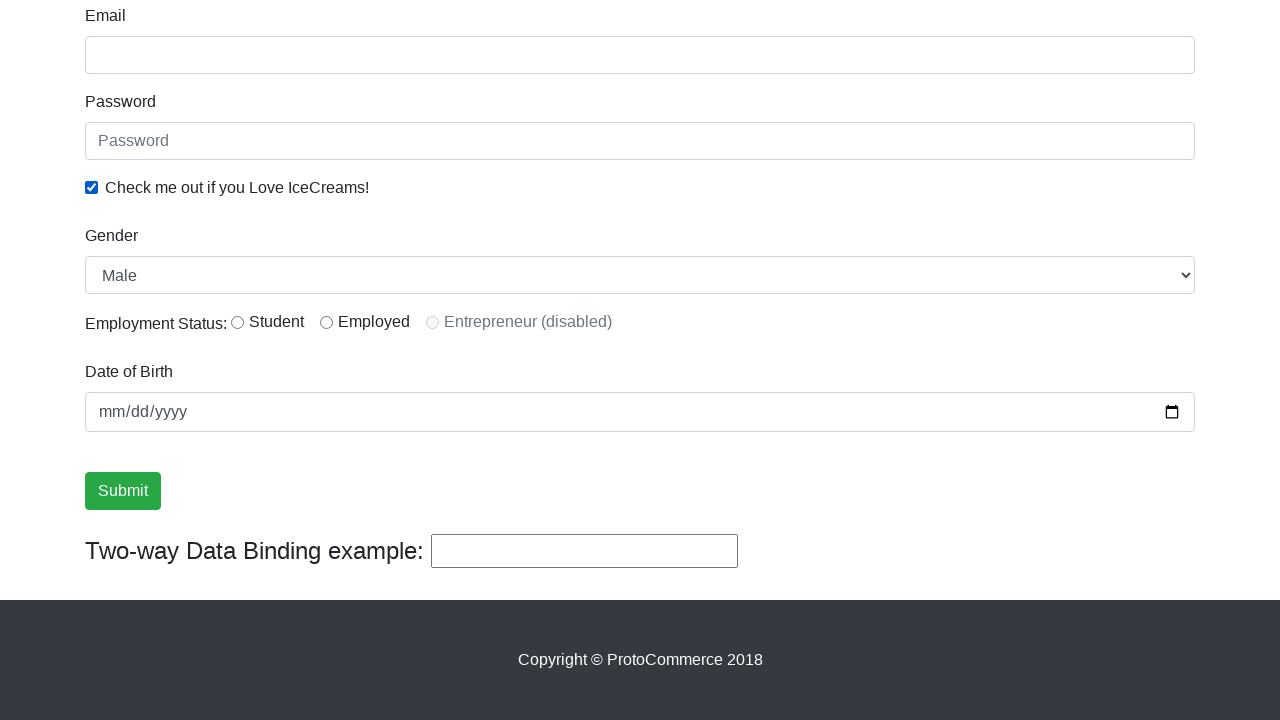